Tests opening a new browser page by clicking an external link and then interacting with elements on the newly opened page

Starting URL: https://opensource-demo.orangehrmlive.com/web/index.php/auth/login

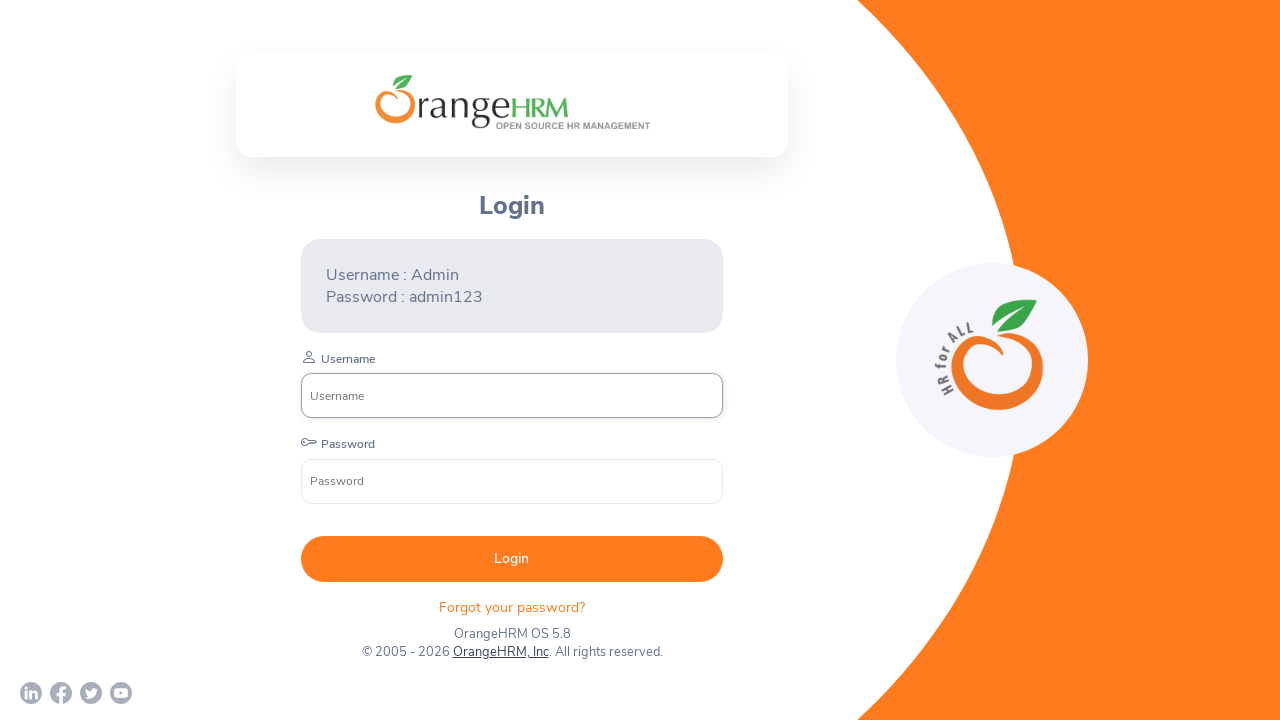

Clicked external link 'OrangeHRM, Inc' to open new page at (500, 652) on xpath=//a[normalize-space()='OrangeHRM, Inc']
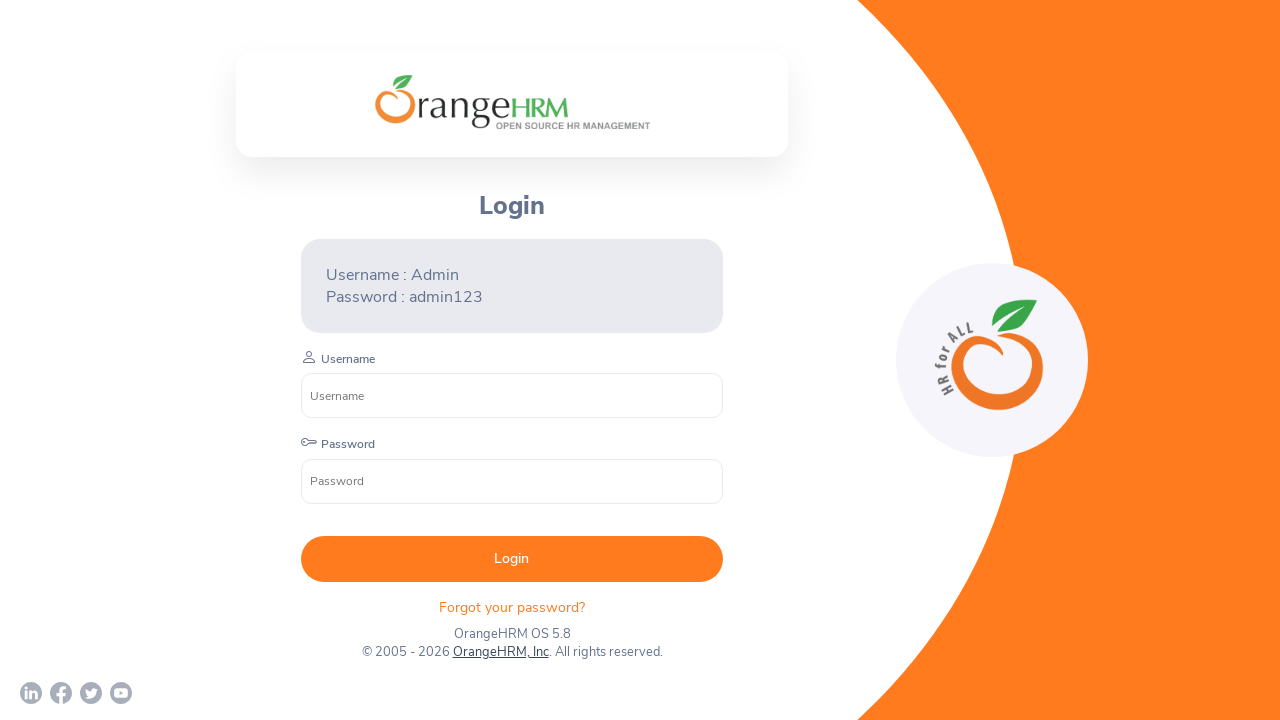

New page opened and reference obtained
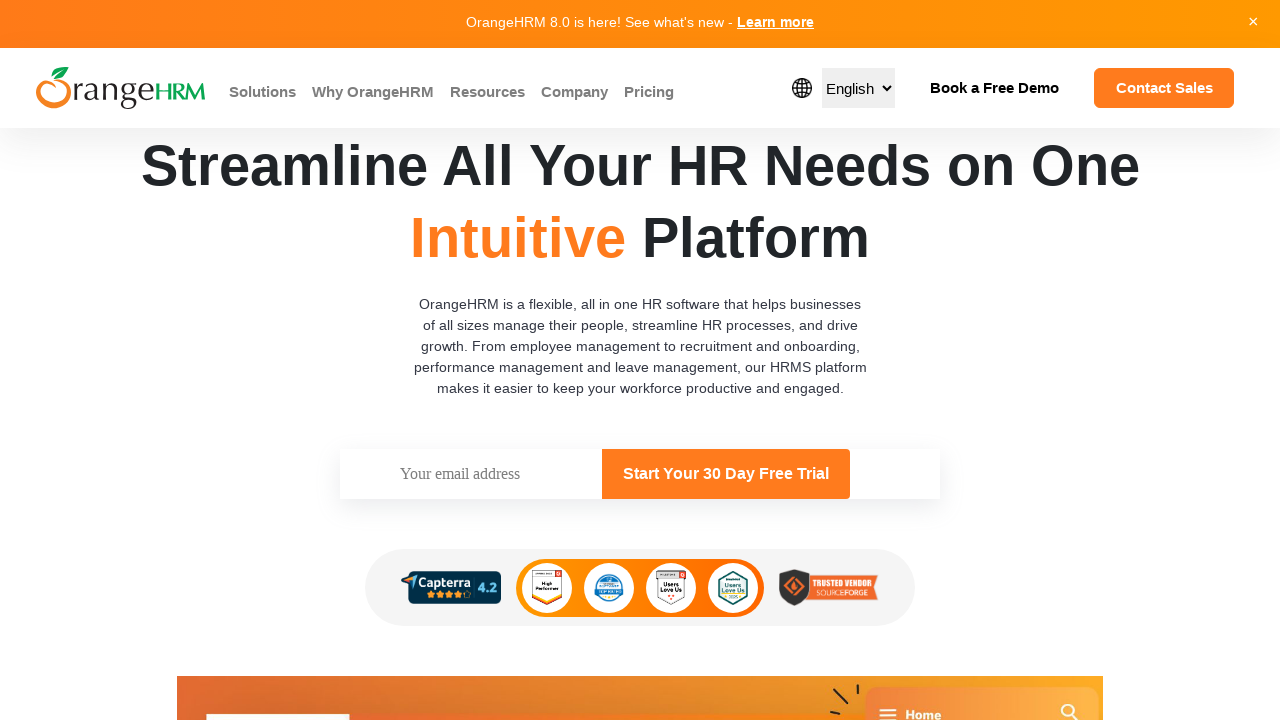

Waited for submit form button to appear on new page
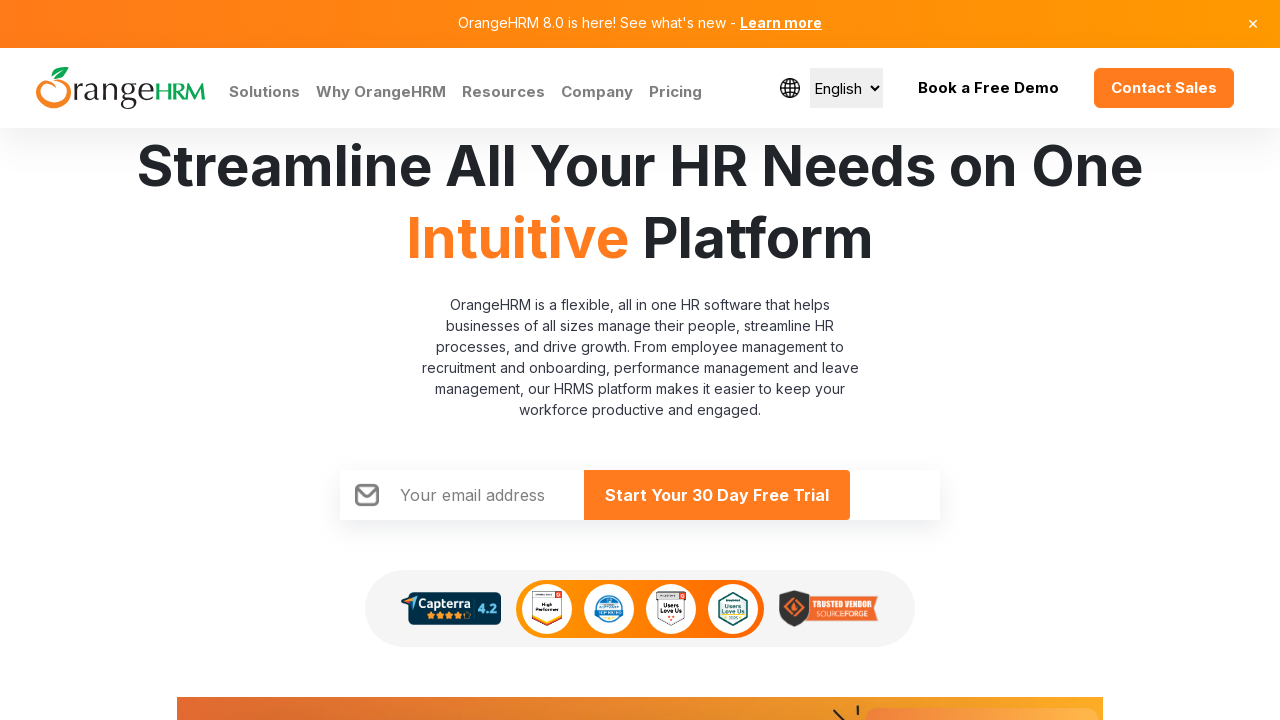

Clicked submit form button on new page at (717, 495) on #Form_submitForm_action_request
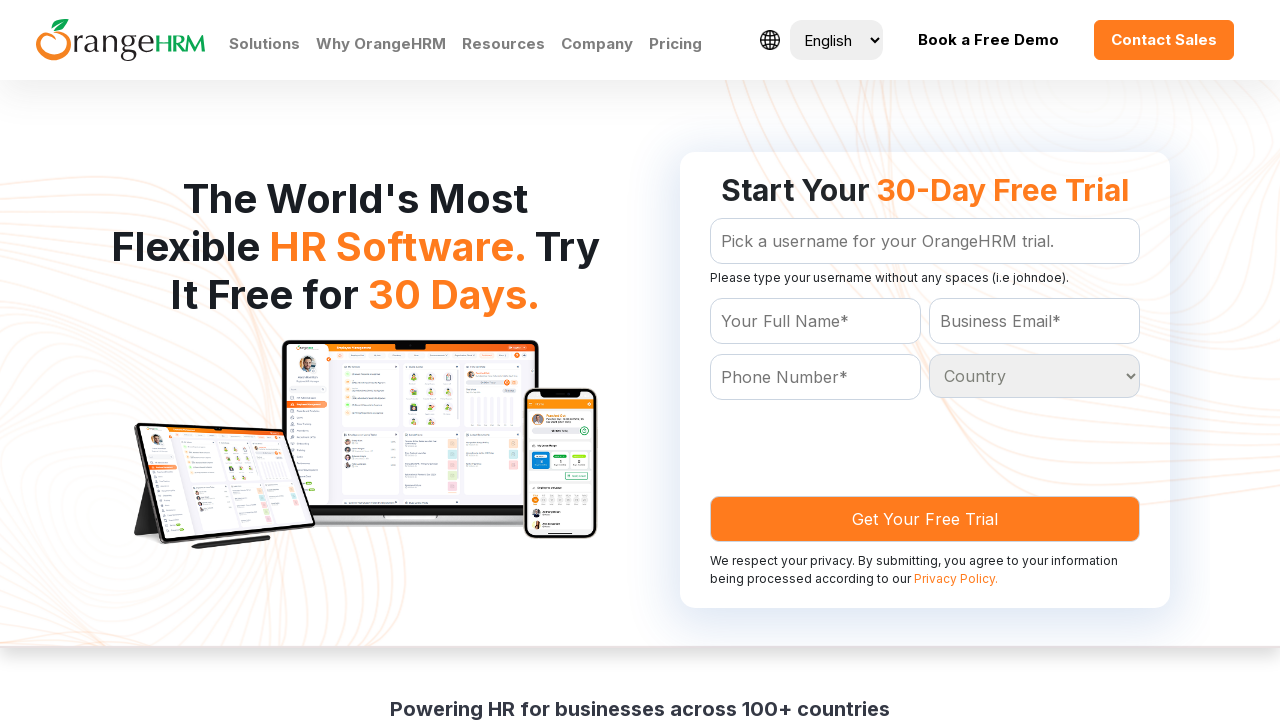

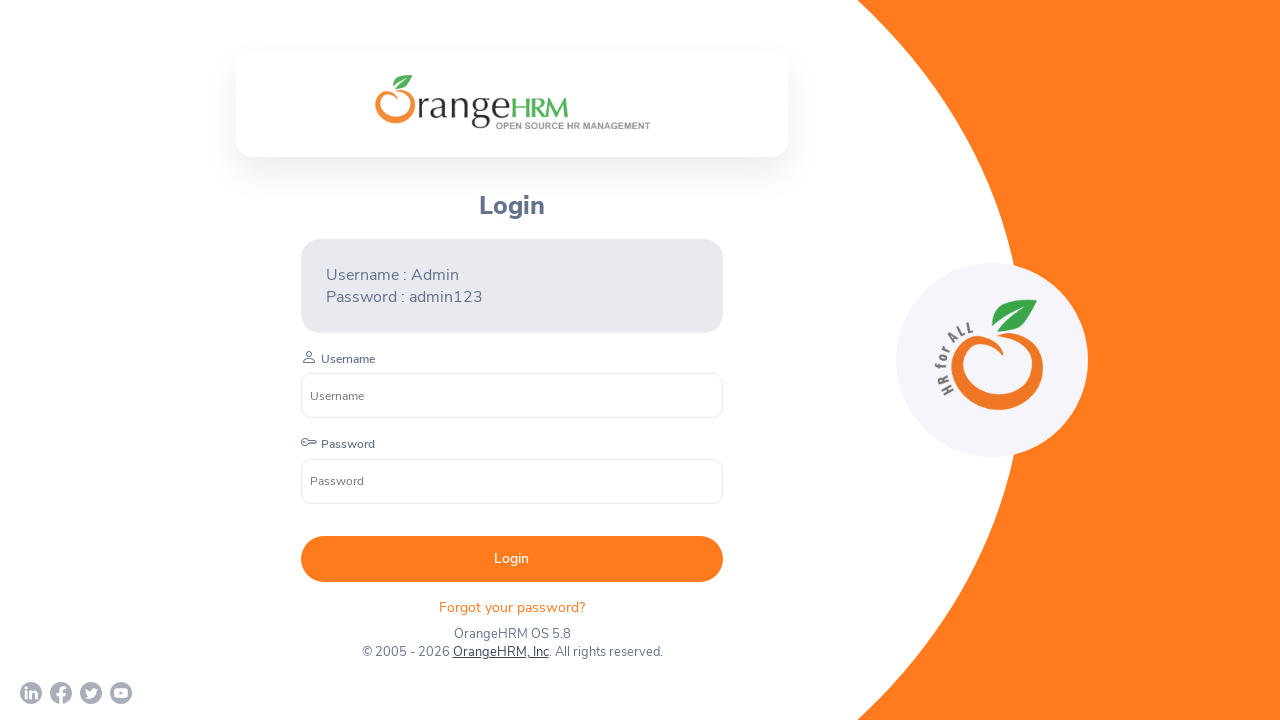